Tests student registration form submission with a short phone number (9 digits instead of required 10), filling all form fields and attempting to submit.

Starting URL: https://demoqa.com/automation-practice-form

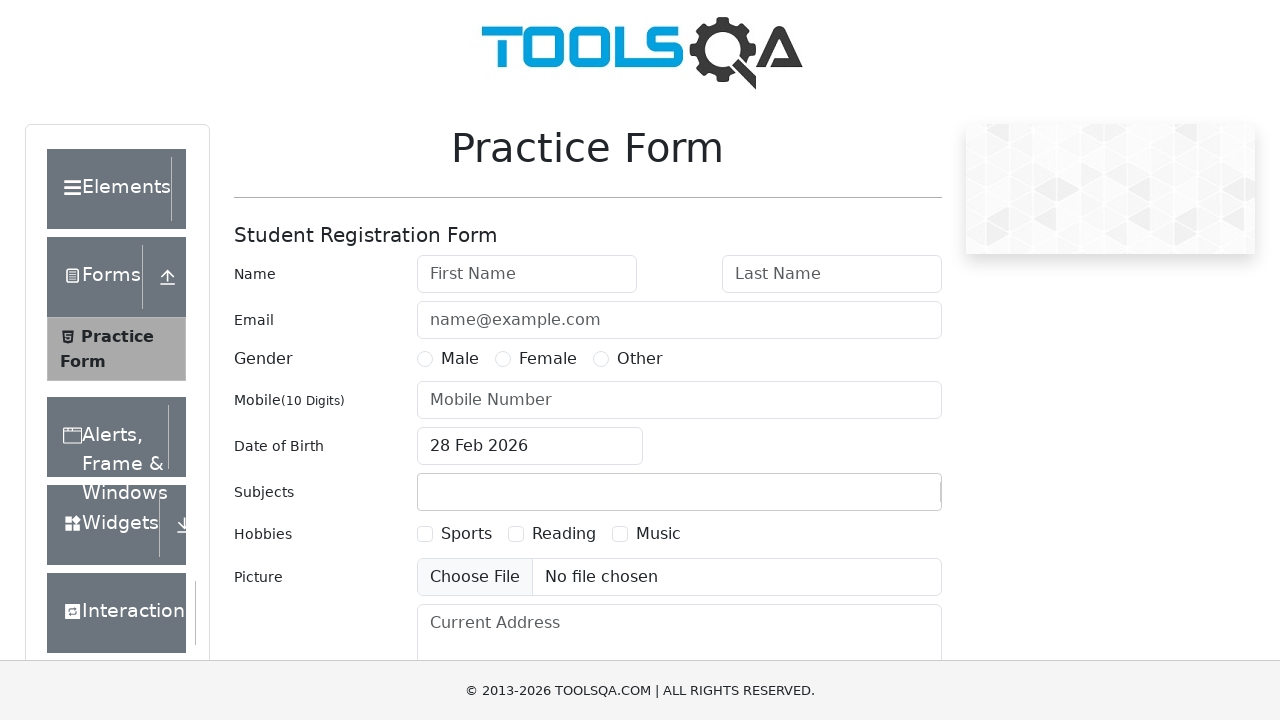

Form wrapper loaded and visible
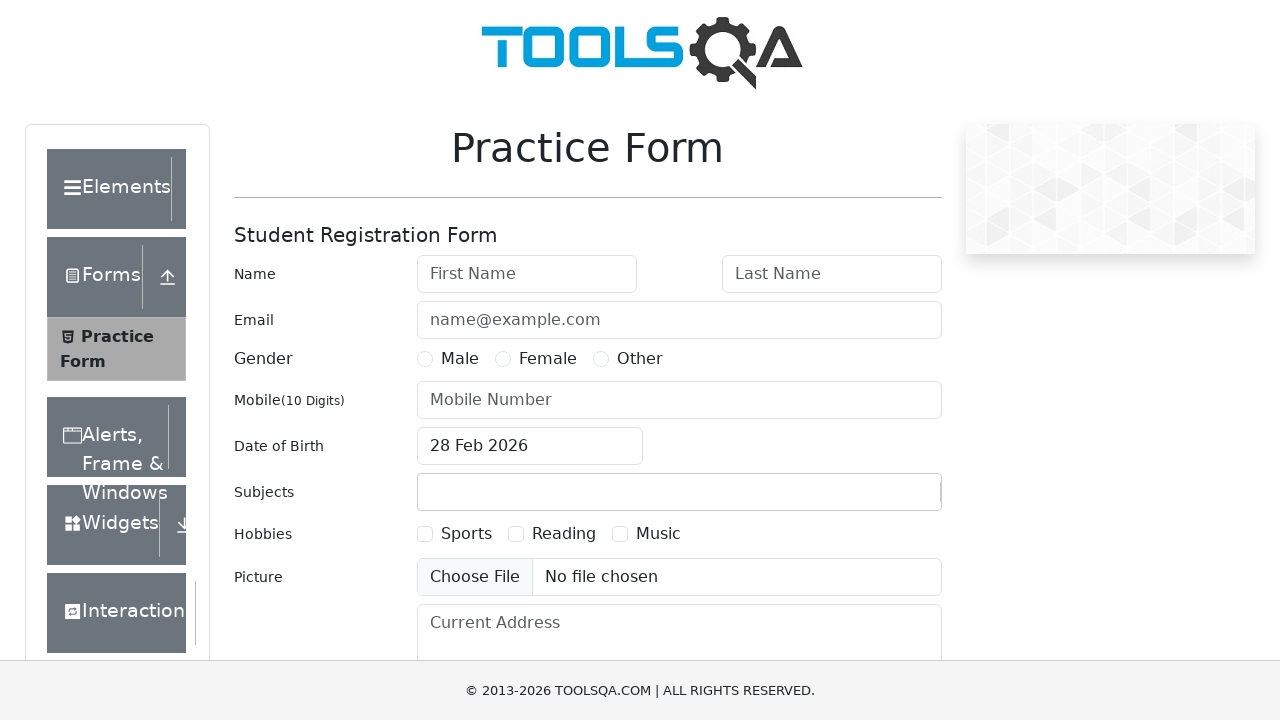

Filled first name with 'Sarah' on #firstName
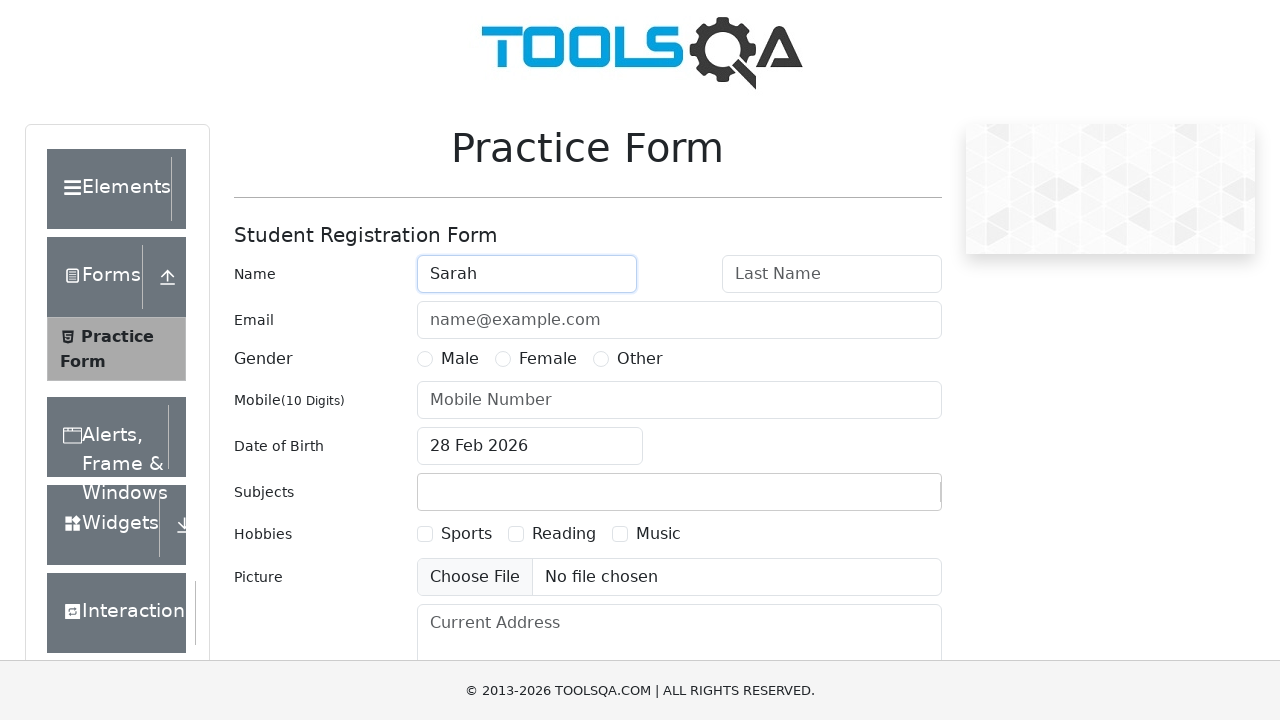

Filled last name with 'Williams' on #lastName
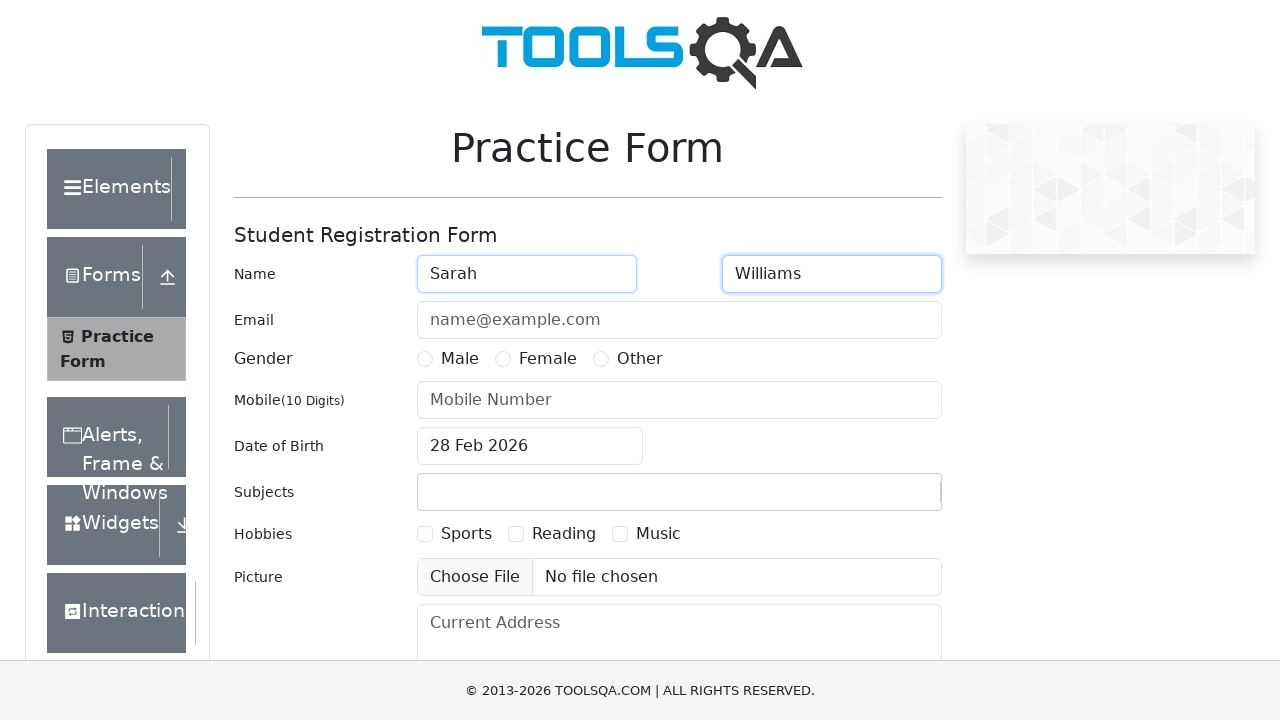

Filled email with 'swil42@gmail.com' on #userEmail
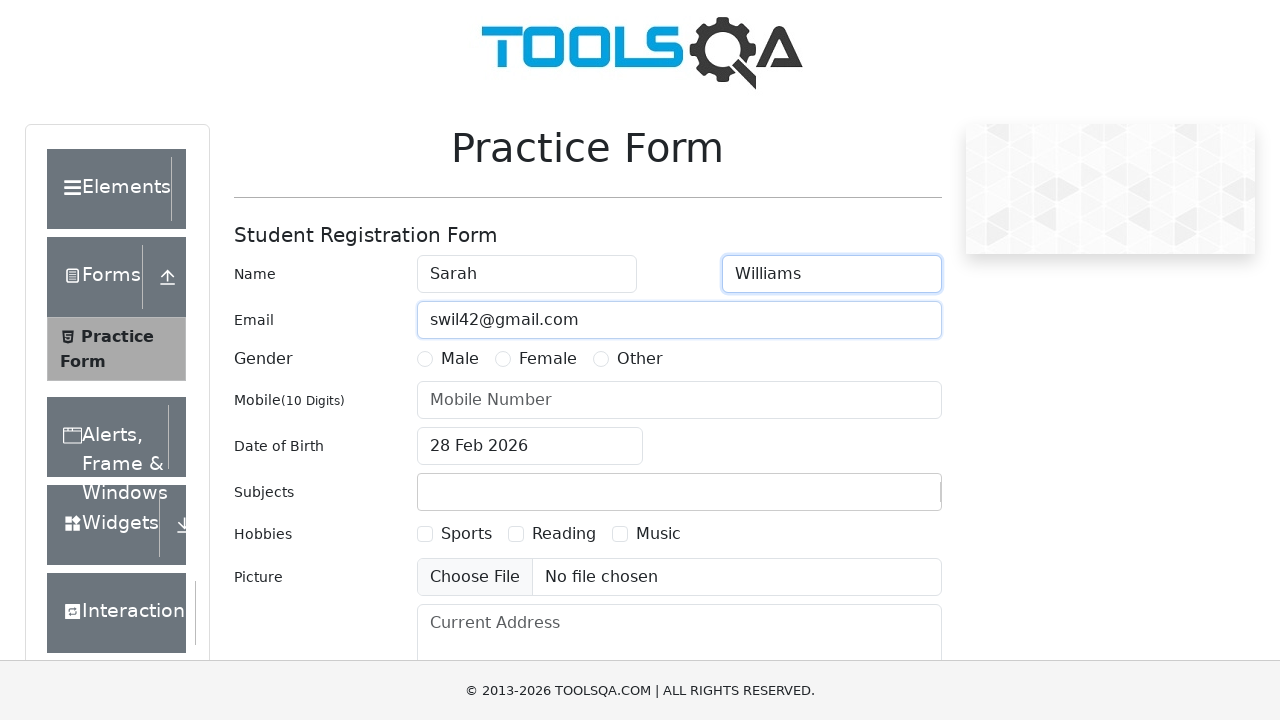

Selected 'Other' gender option at (640, 359) on #genterWrapper >> text=Other
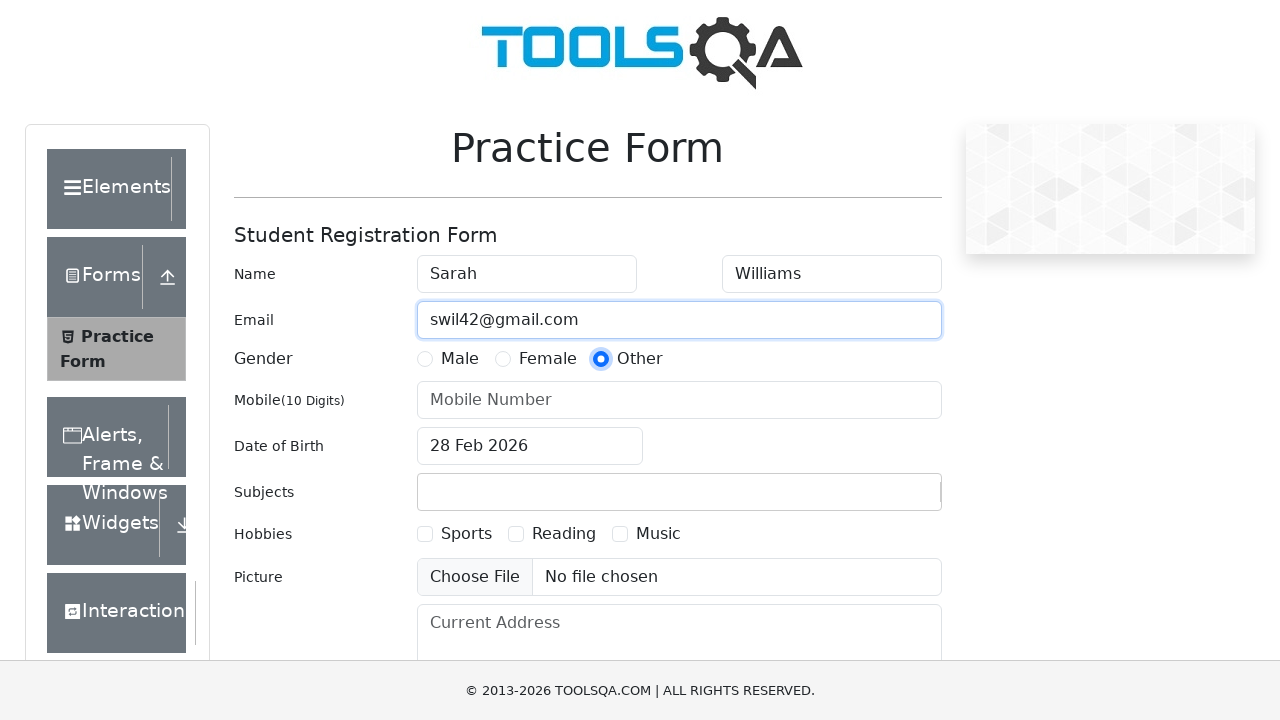

Filled phone number with '987654321' (9 digits - intentionally short) on #userNumber
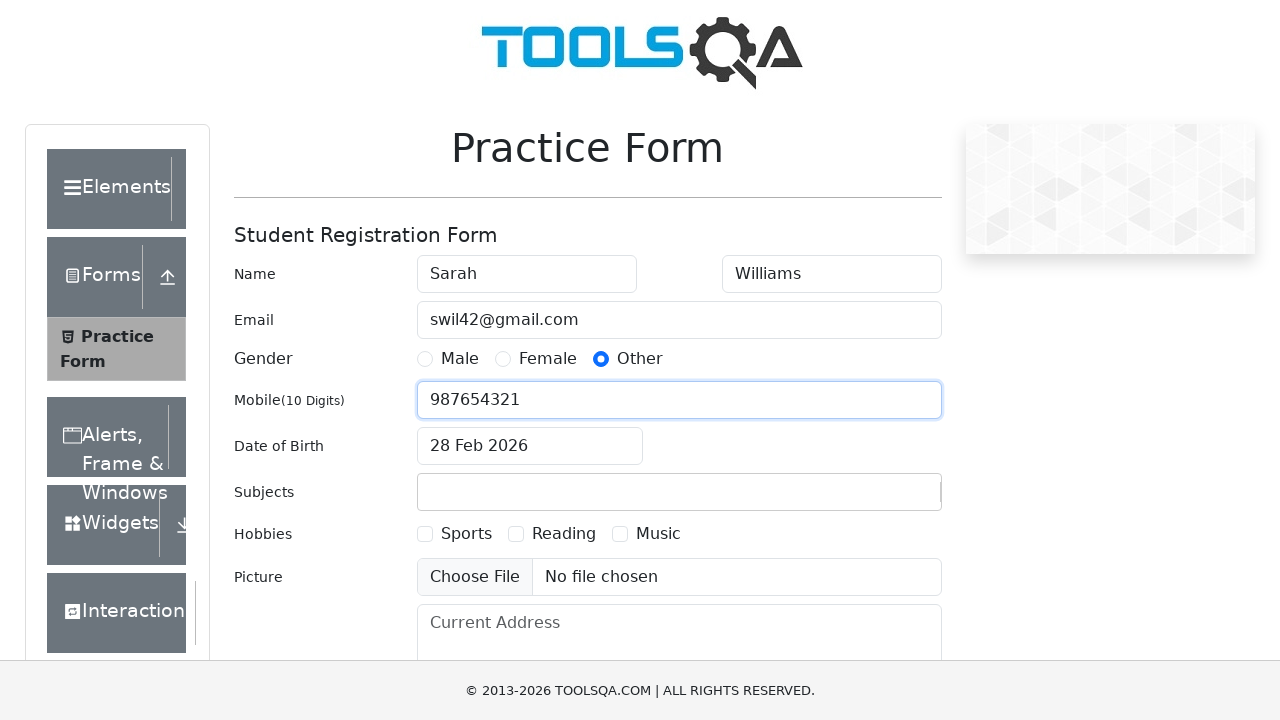

Clicked date of birth input field at (530, 446) on #dateOfBirthInput
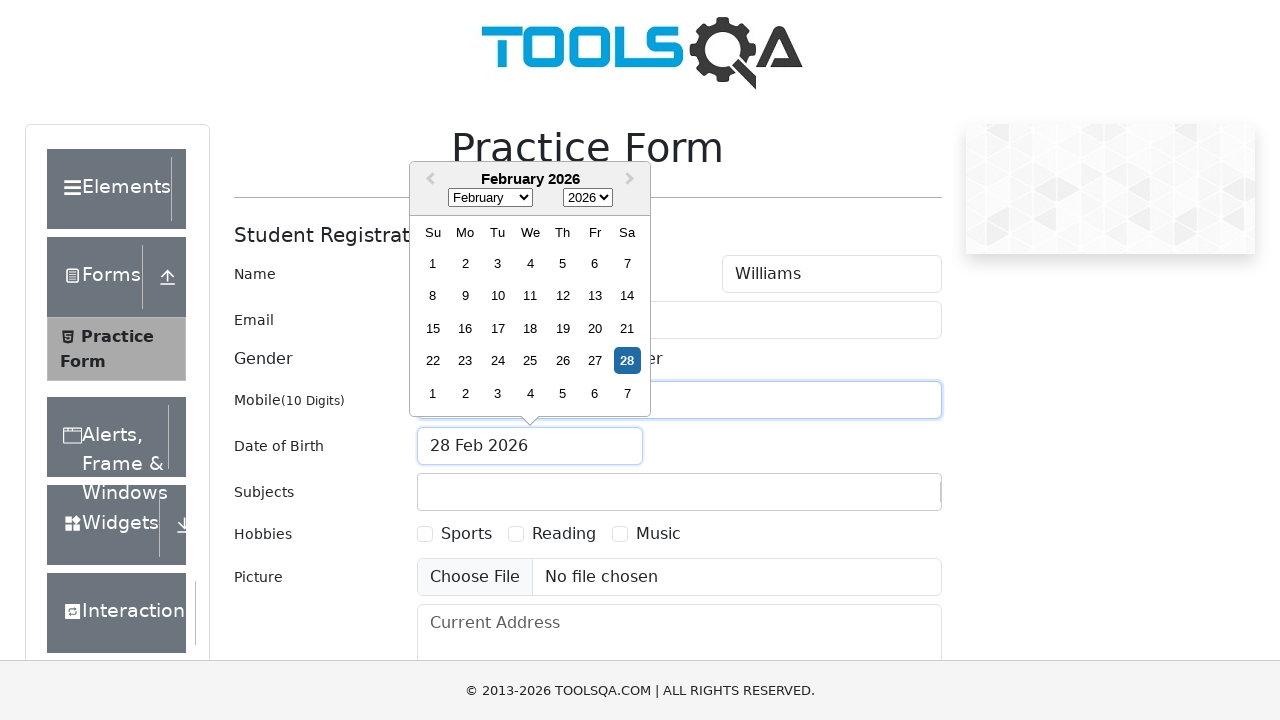

Selected May from month dropdown on .react-datepicker__month-select
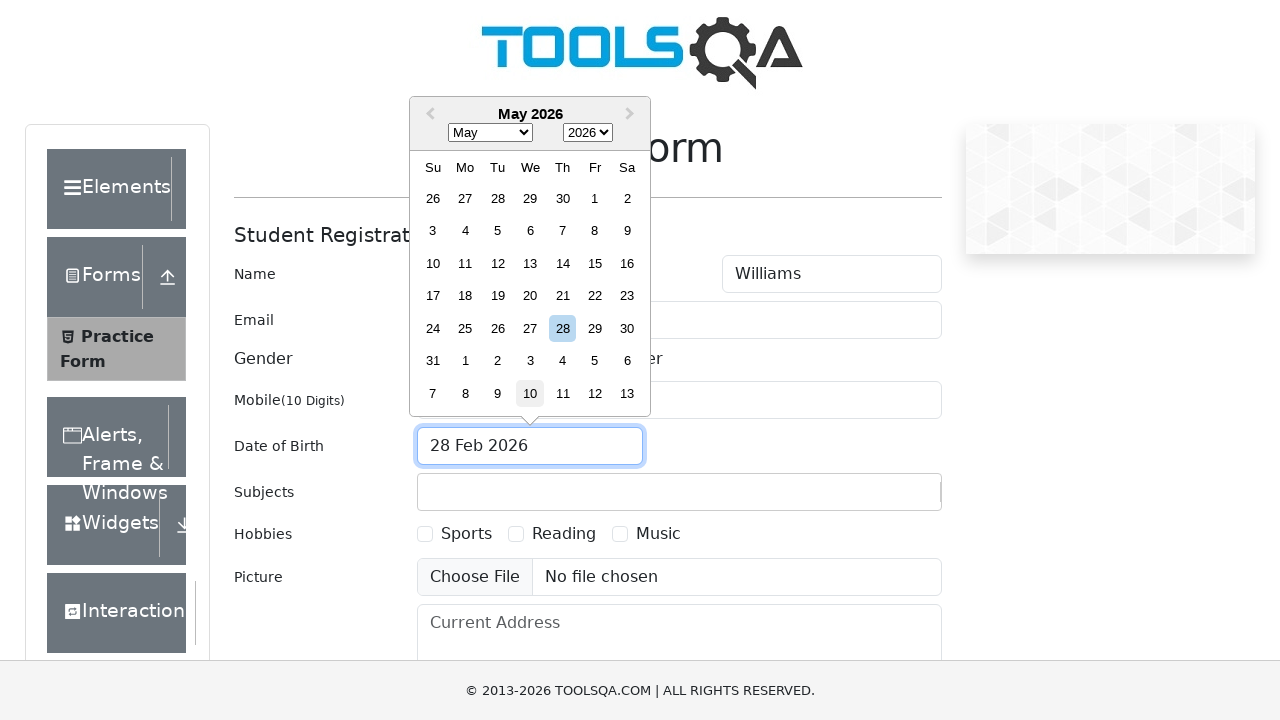

Selected 1988 from year dropdown on .react-datepicker__year-select
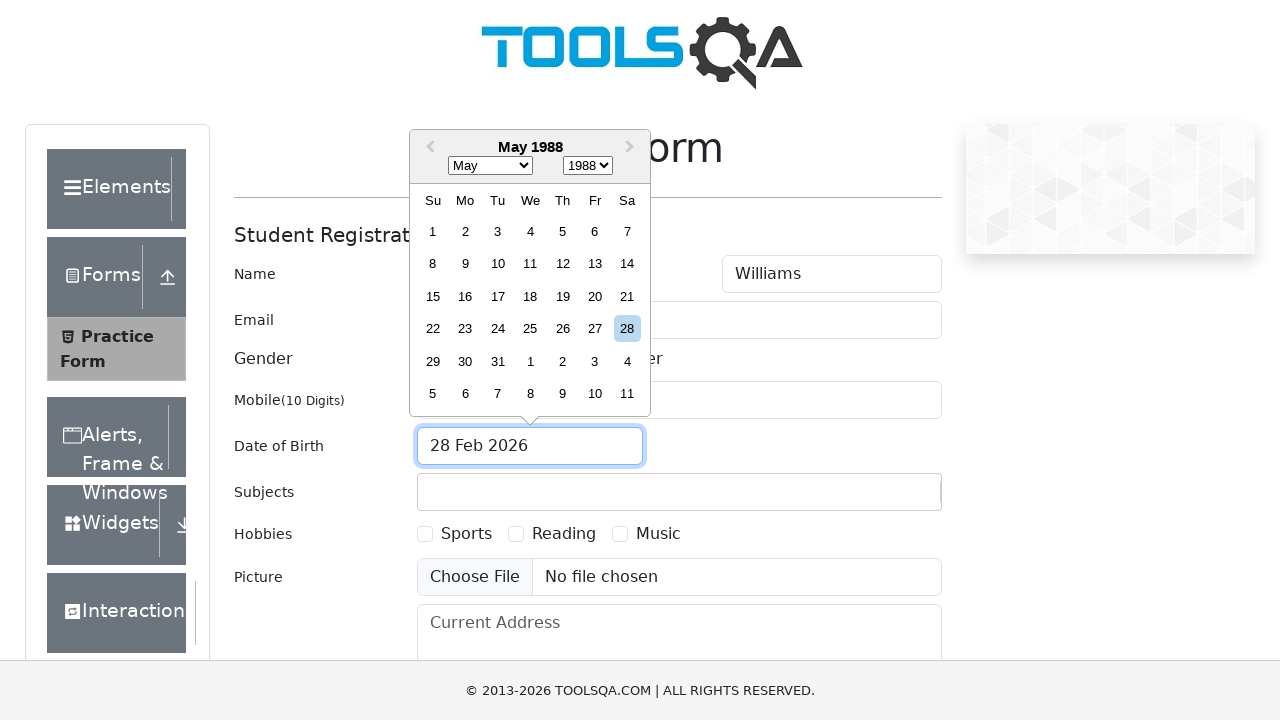

Selected day 10 from date picker at (498, 264) on .react-datepicker__day--010
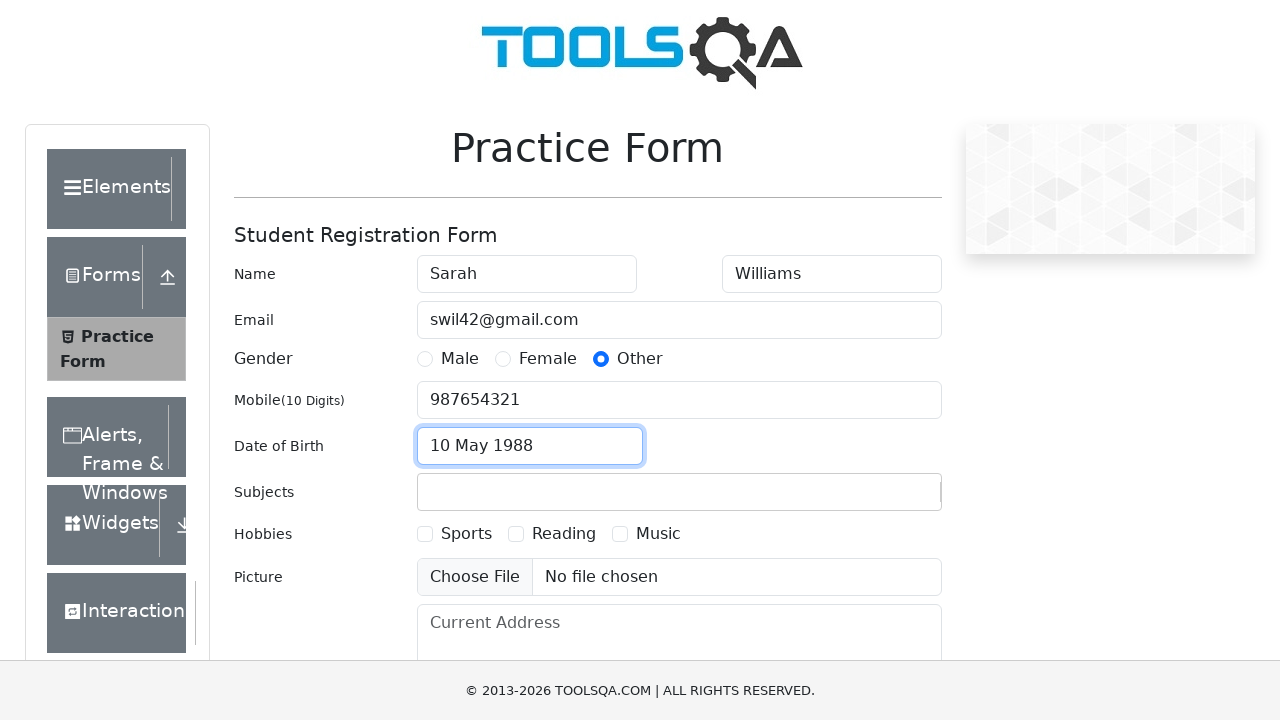

Typed 'm' in subjects input field on #subjectsInput
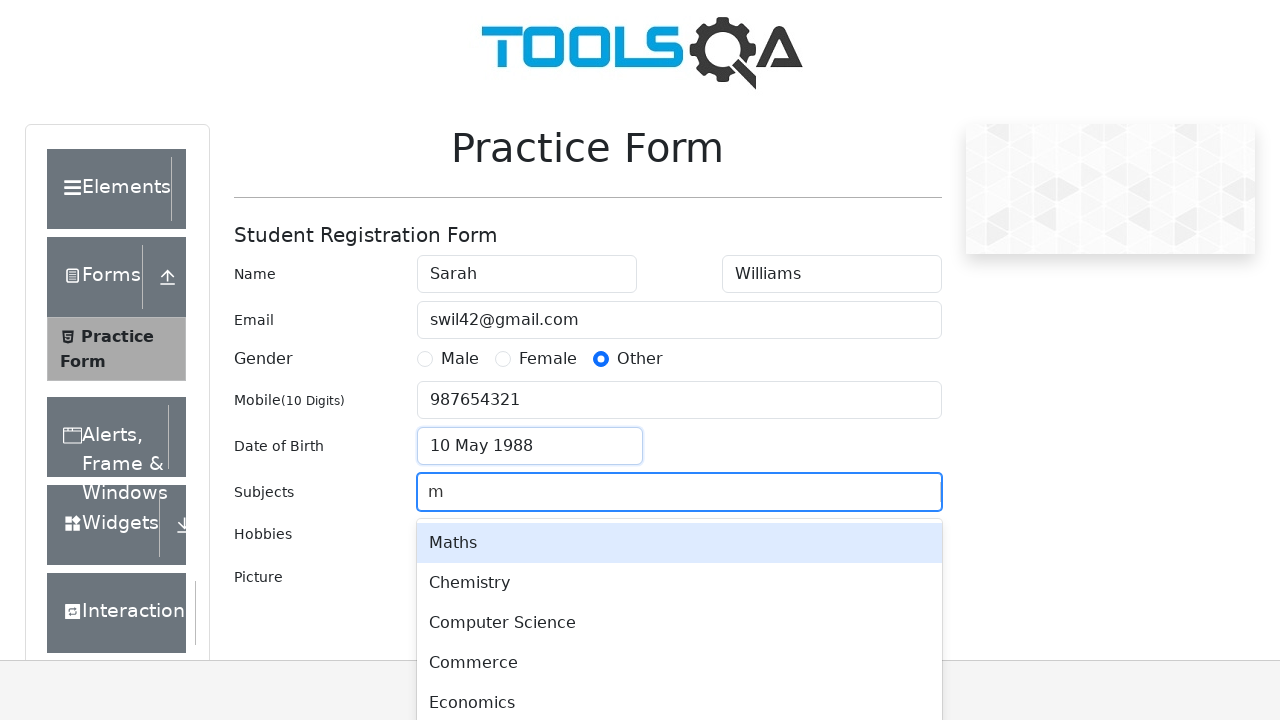

Selected 'Chemistry' from subjects dropdown at (679, 583) on .subjects-auto-complete__menu-list >> text=Chemistry
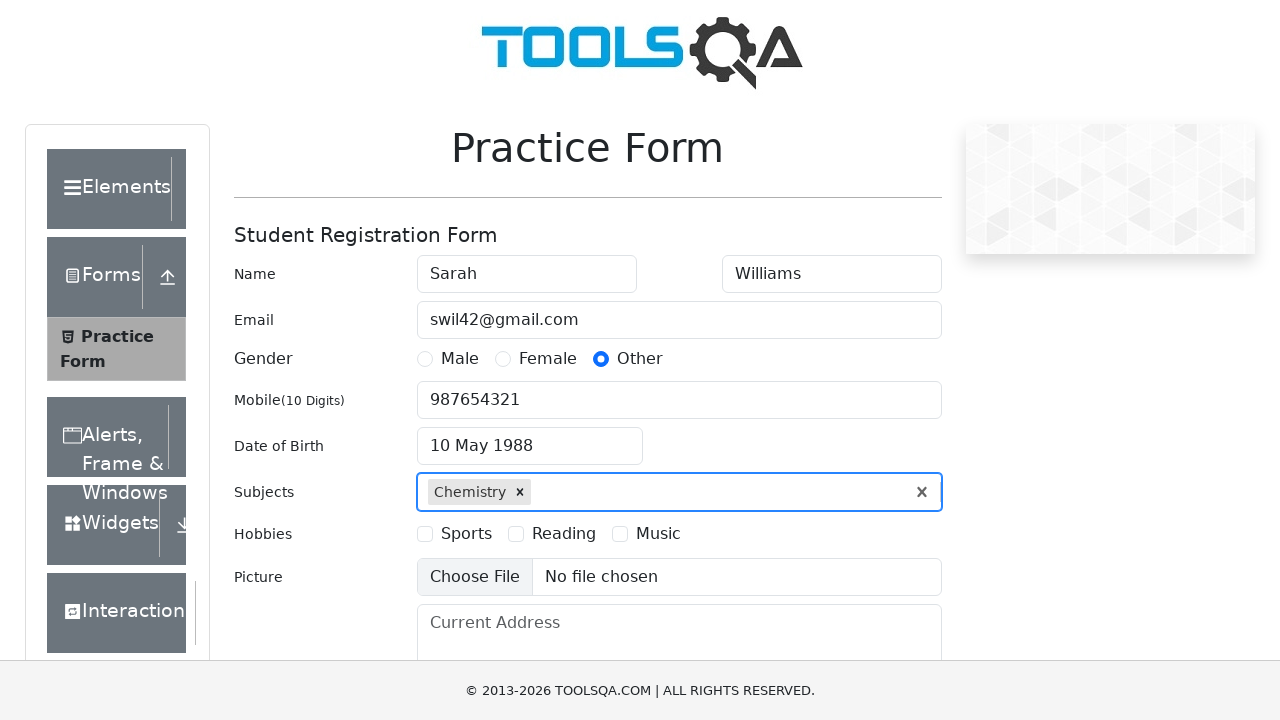

Typed 'e' in subjects input field on #subjectsInput
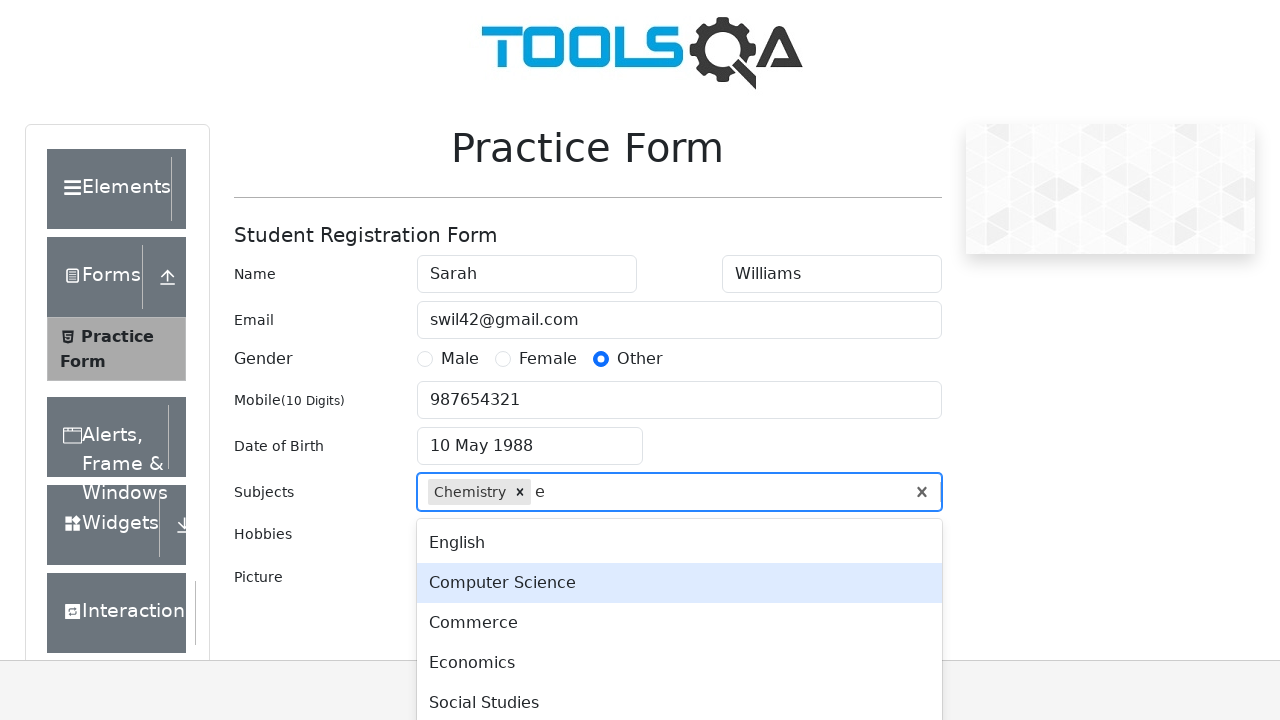

Selected 'Commerce' from subjects dropdown at (679, 623) on .subjects-auto-complete__menu-list >> text=Commerce
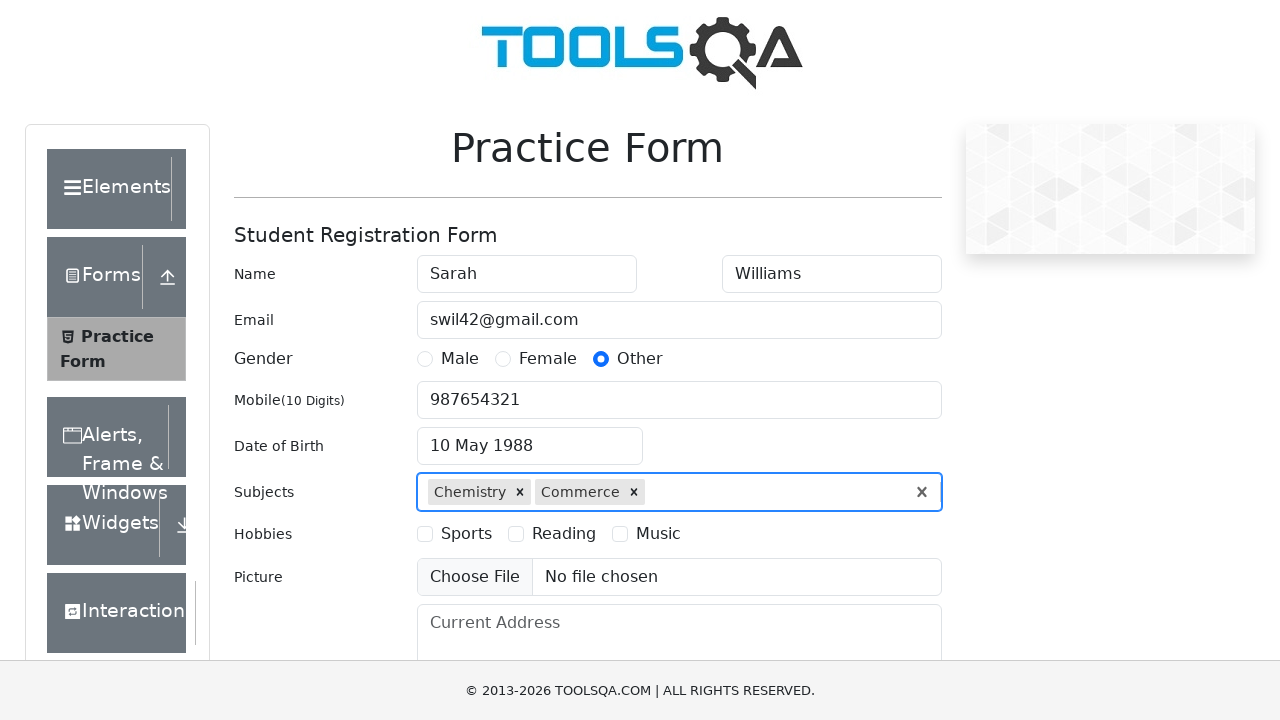

Selected 'Sports' hobby checkbox at (466, 534) on #hobbiesWrapper >> text=Sports
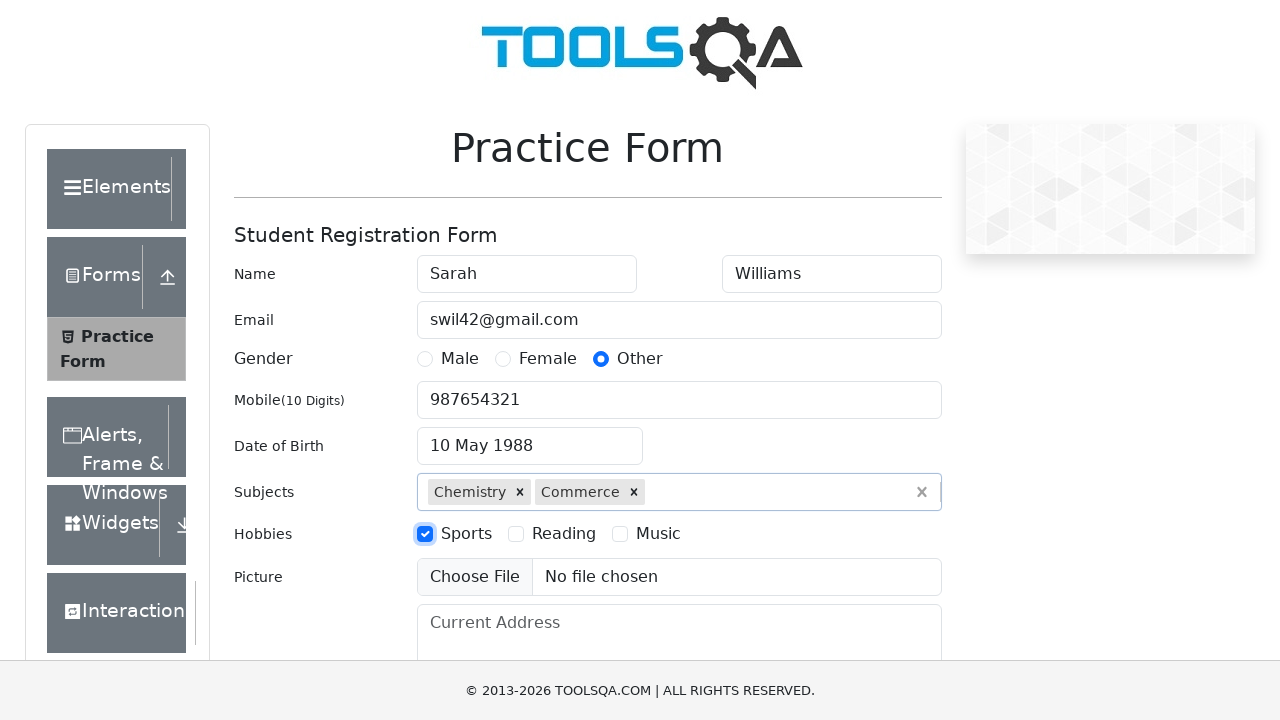

Selected 'Reading' hobby checkbox at (564, 534) on #hobbiesWrapper >> text=Reading
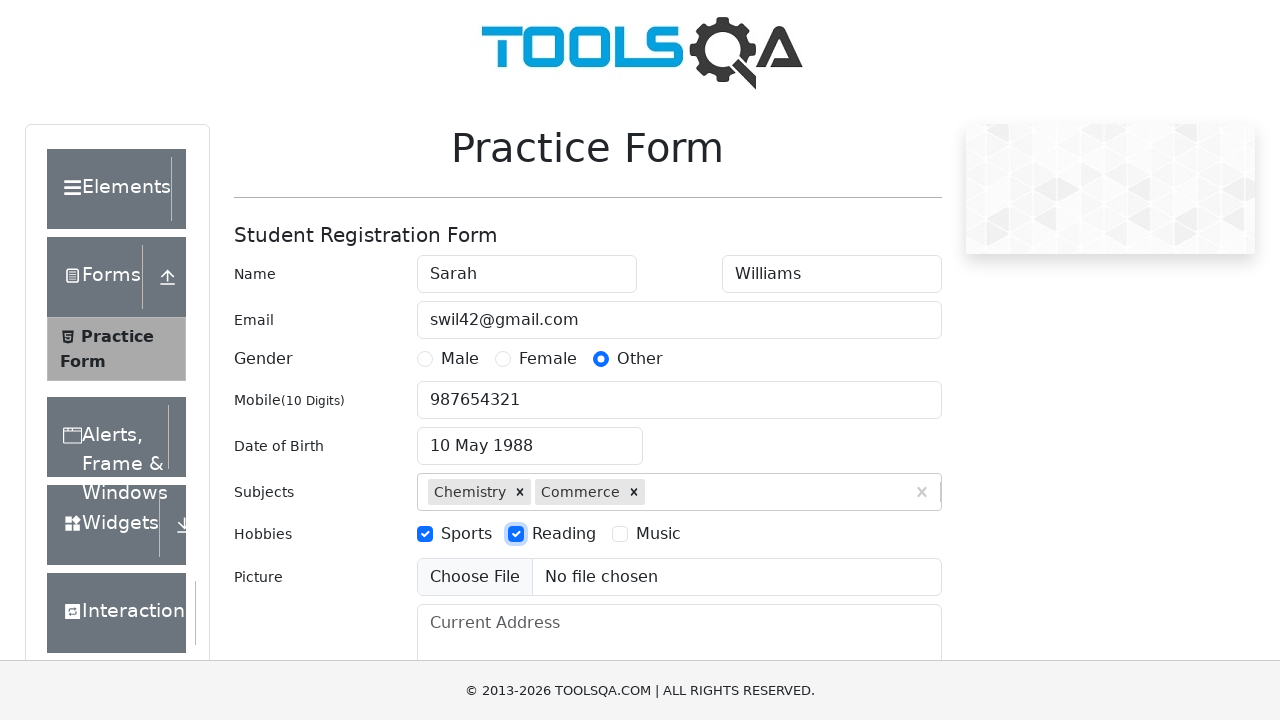

Selected 'Music' hobby checkbox at (658, 534) on #hobbiesWrapper >> text=Music
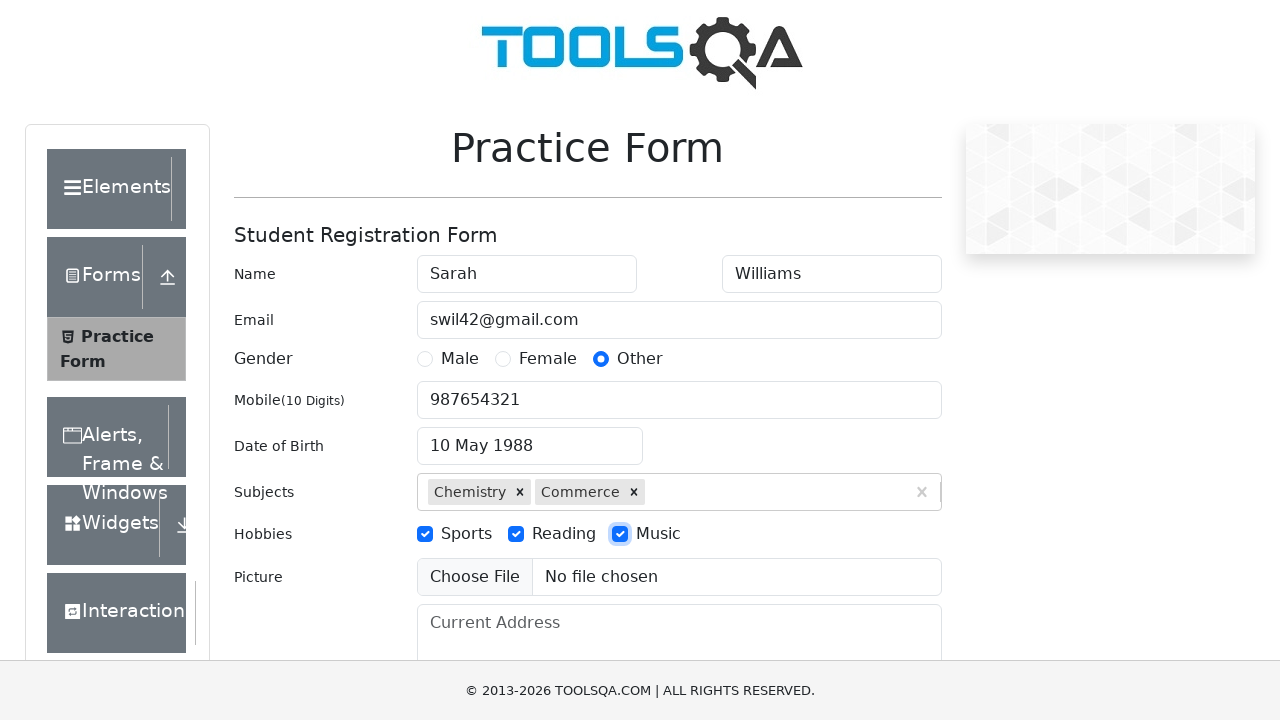

Filled address with '123 Main Street, Boston, MA 02101' on #currentAddress
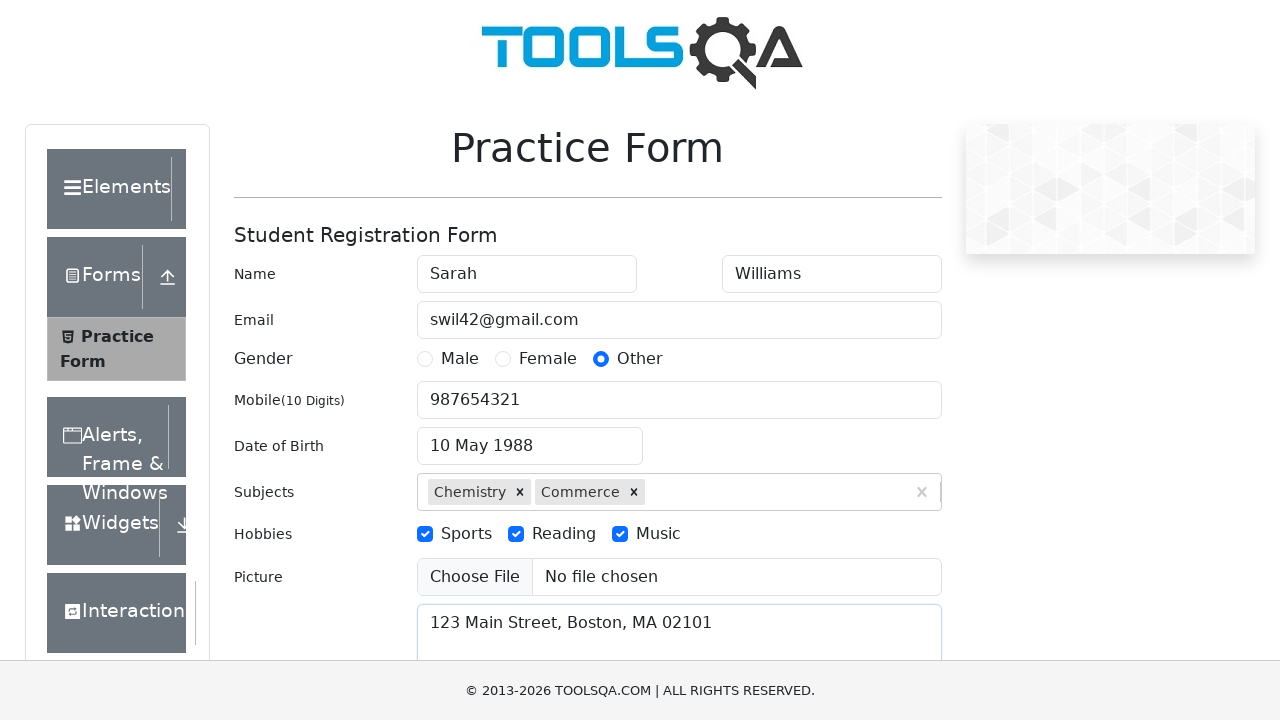

Clicked state dropdown at (527, 437) on #state
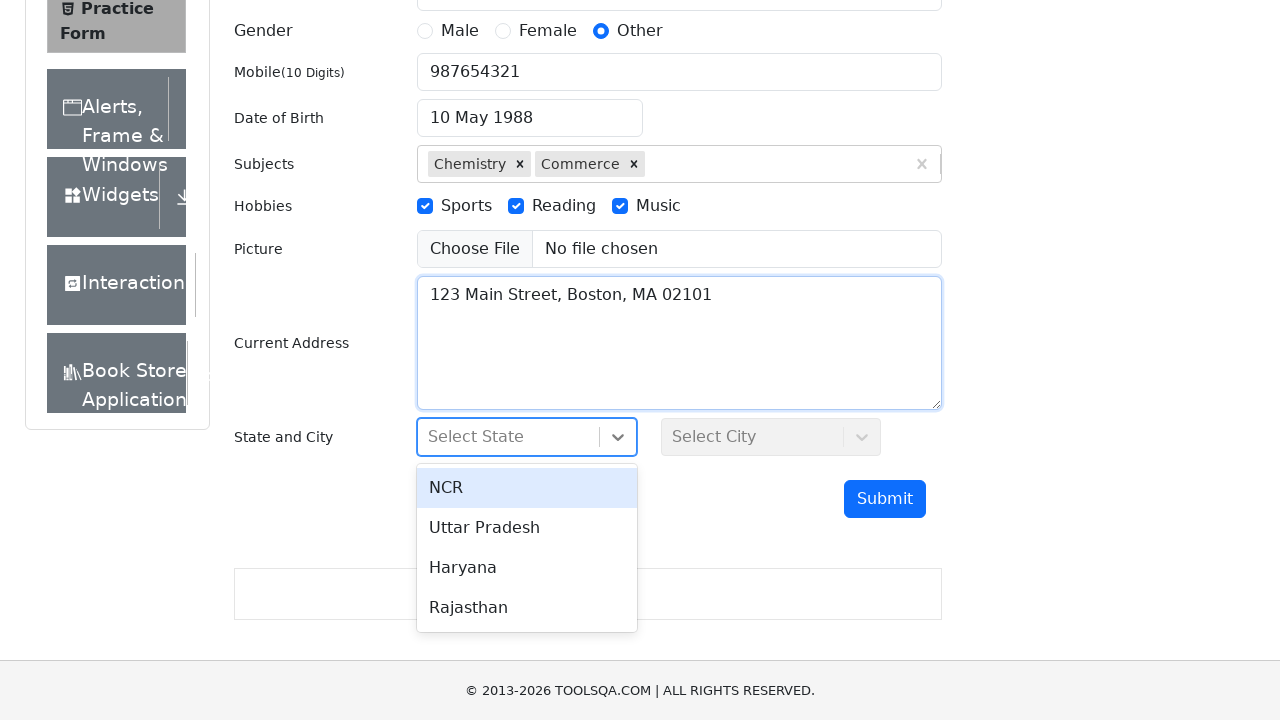

Selected 'Uttar Pradesh' from state dropdown at (527, 528) on #stateCity-wrapper >> text=Uttar Pradesh
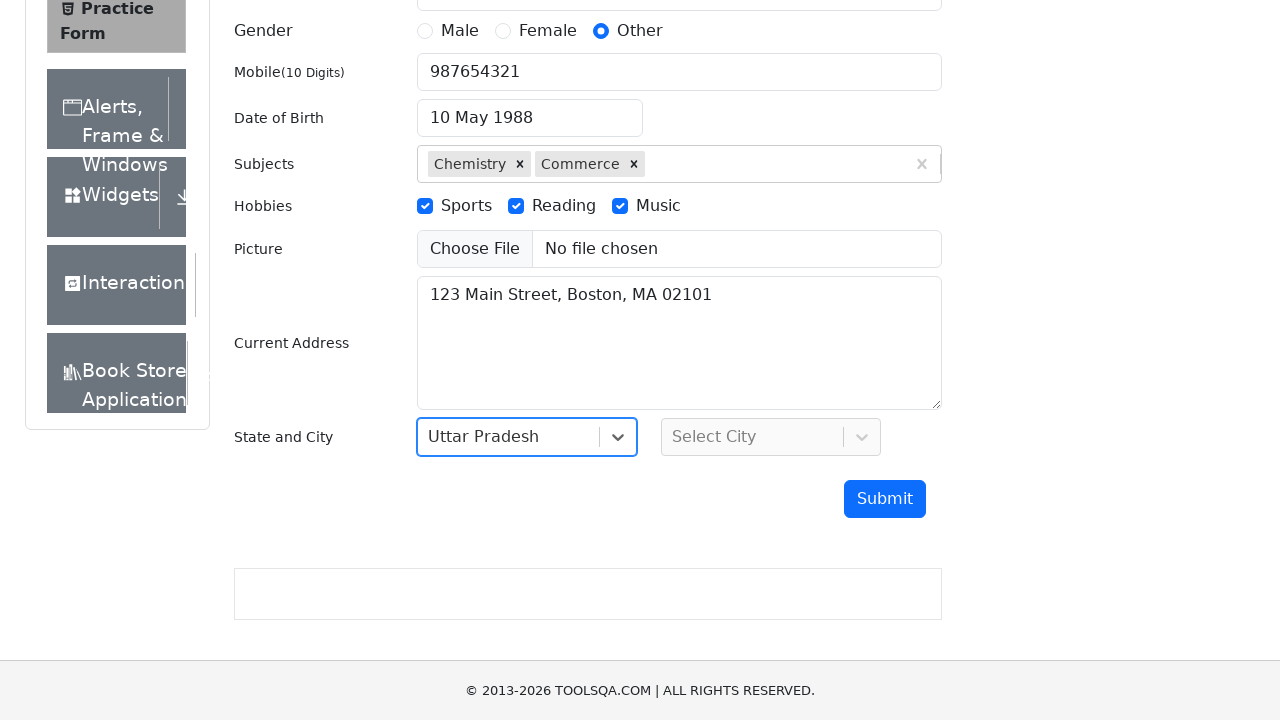

Clicked city dropdown at (771, 437) on #city
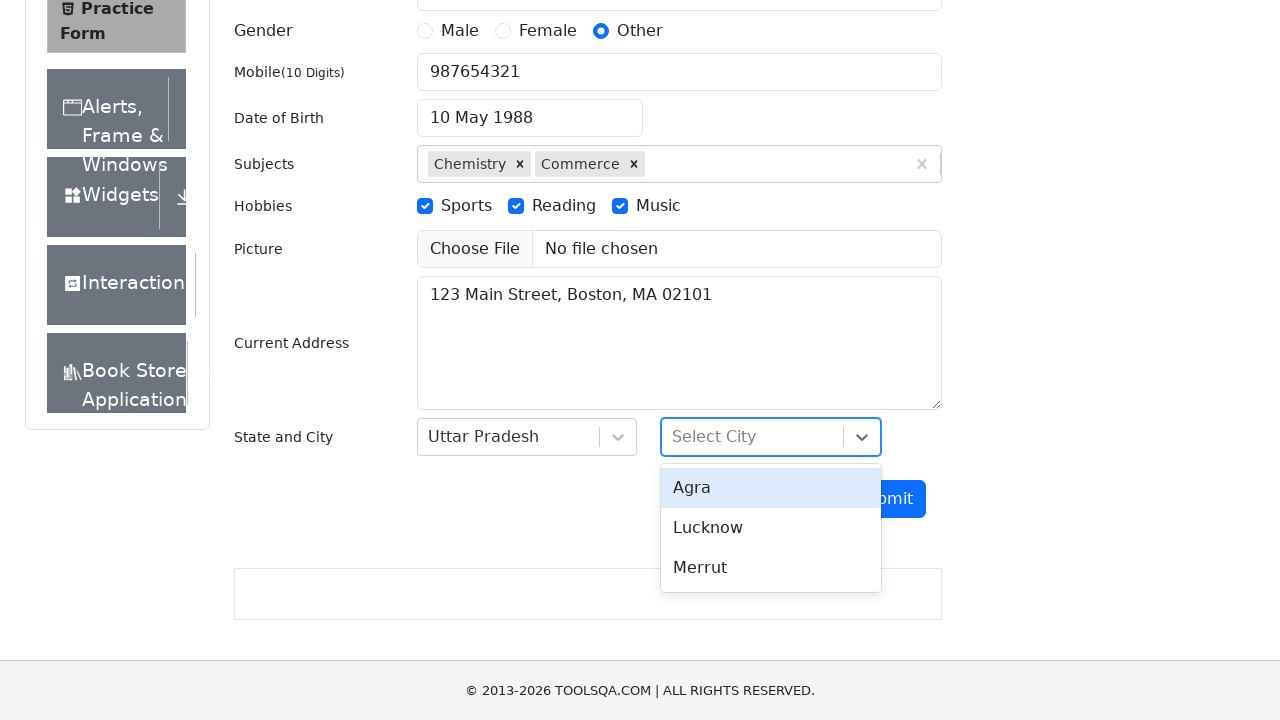

Selected 'Merrut' from city dropdown at (771, 568) on #stateCity-wrapper >> text=Merrut
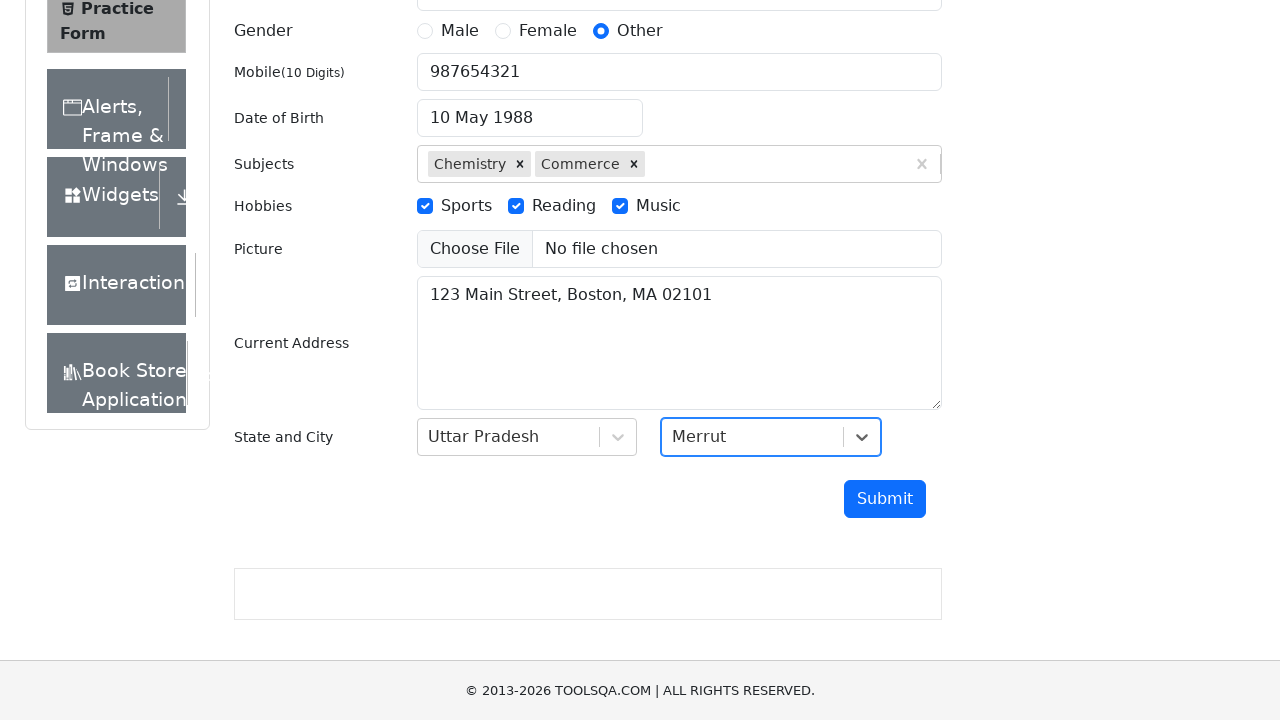

Clicked submit button to attempt form submission at (885, 499) on #submit
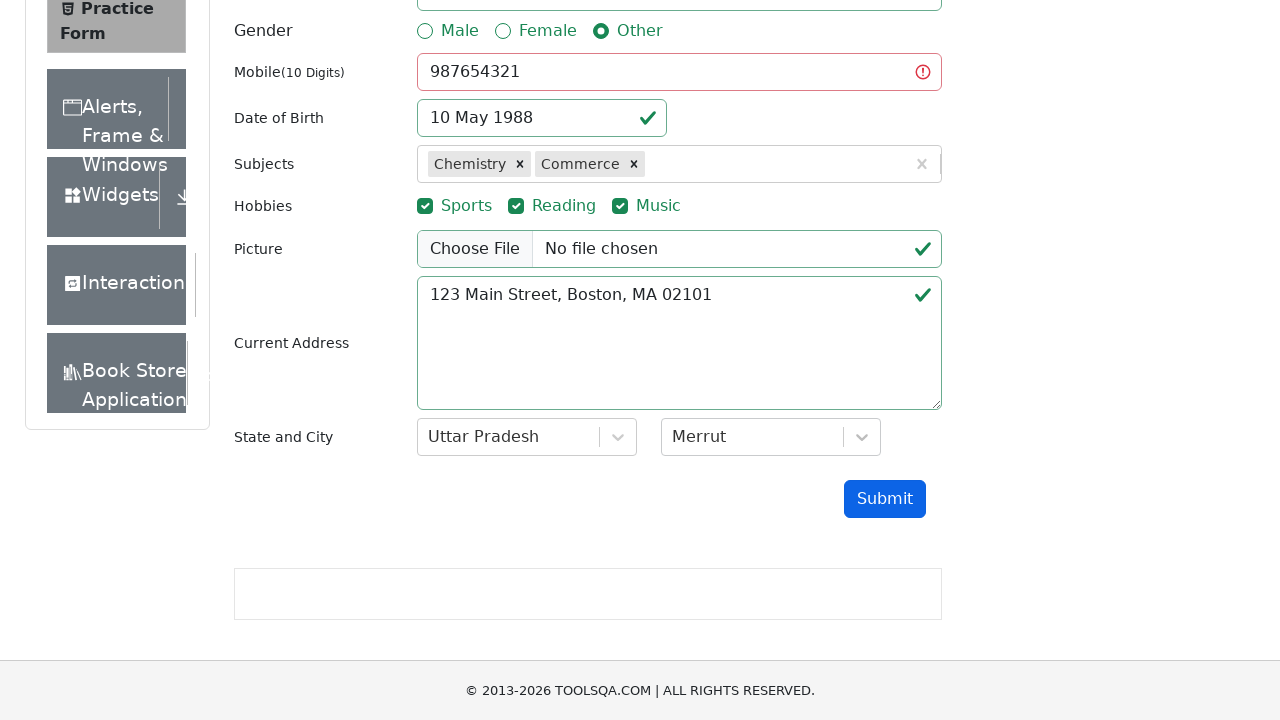

Waited 1000ms to observe form validation response
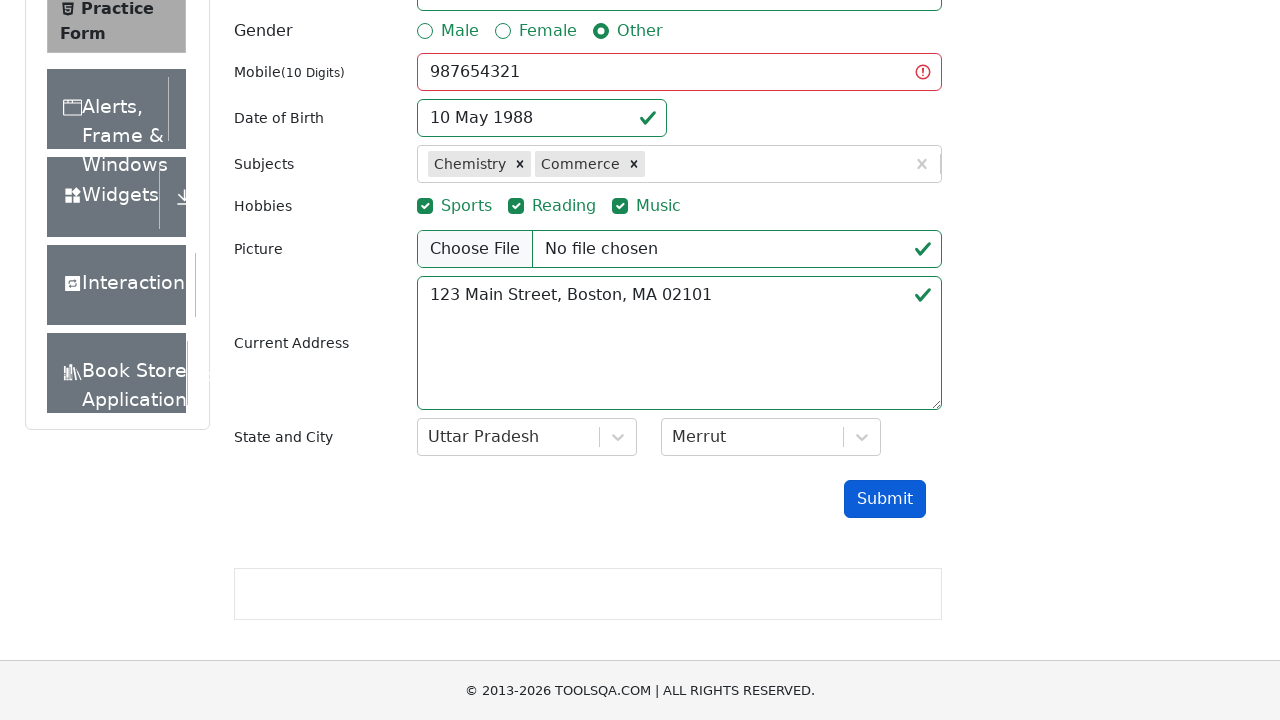

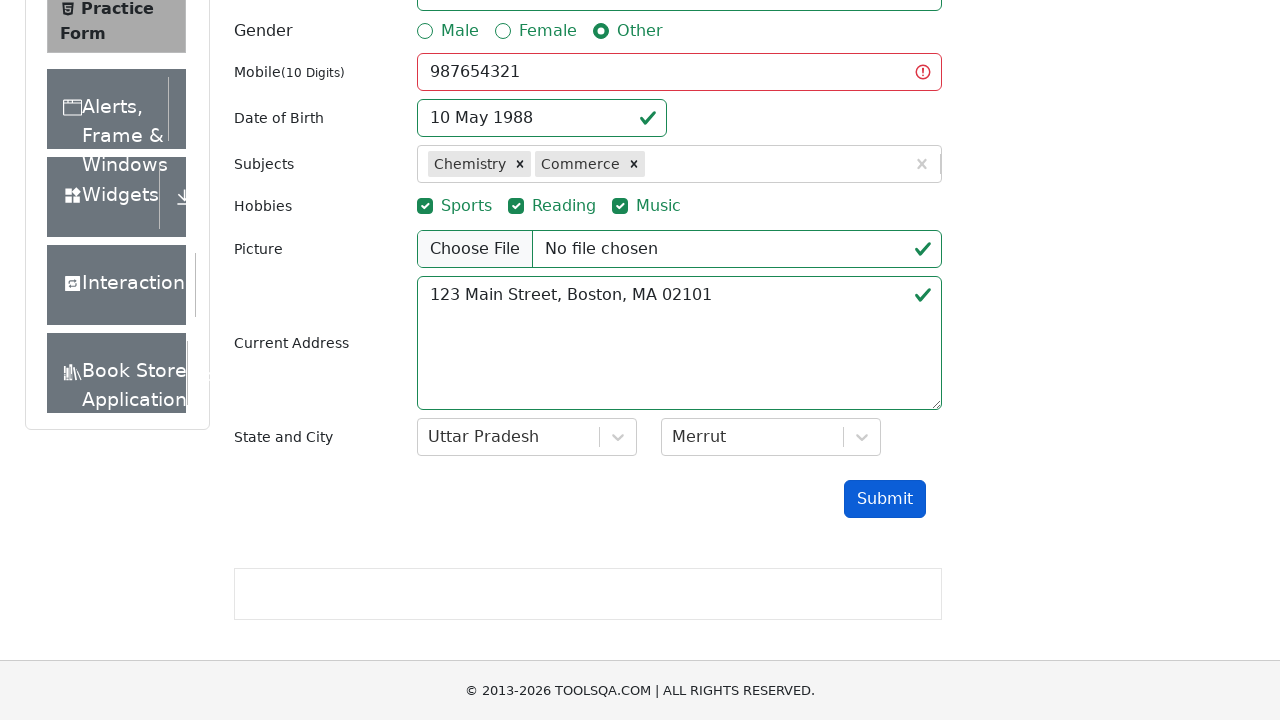